Navigates to Mercury Travels flights page and fills the fromCity input field with a city name

Starting URL: https://www.mercurytravels.co.in/flights

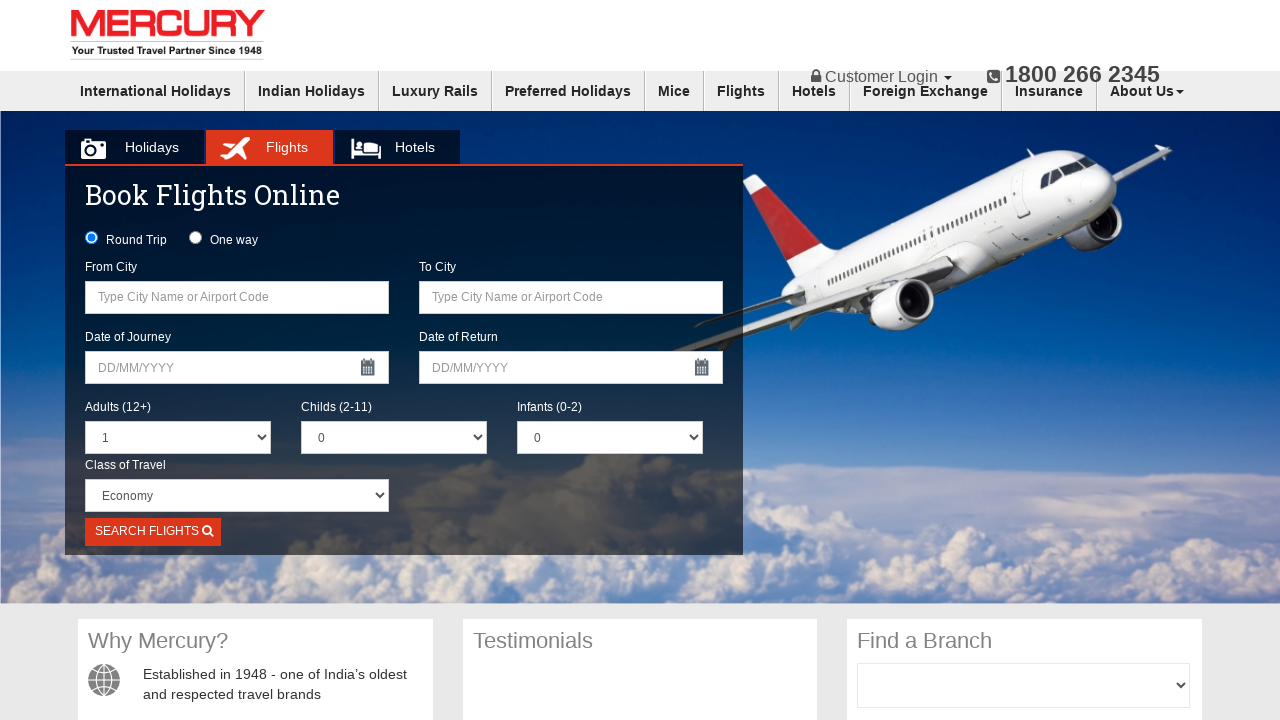

Navigated to Mercury Travels flights page
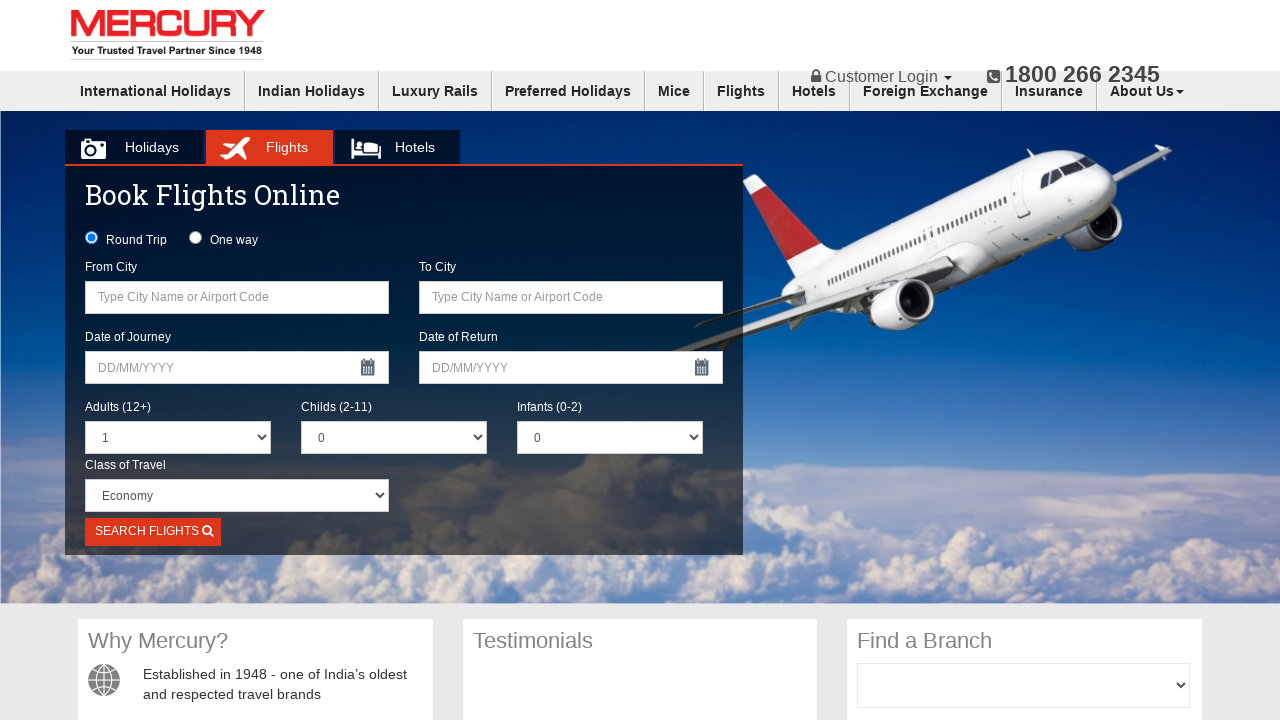

fromCity input field loaded and ready
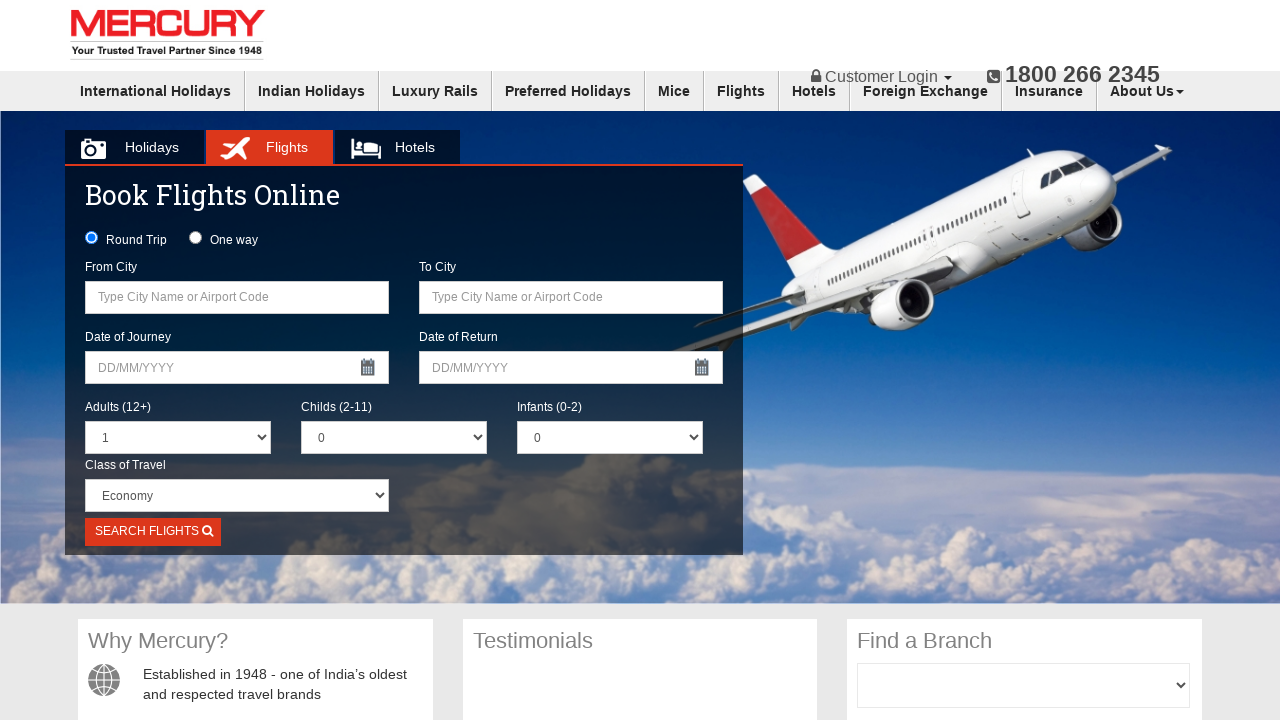

Filled fromCity input field with 'Chennai' on input[name='fromCity']
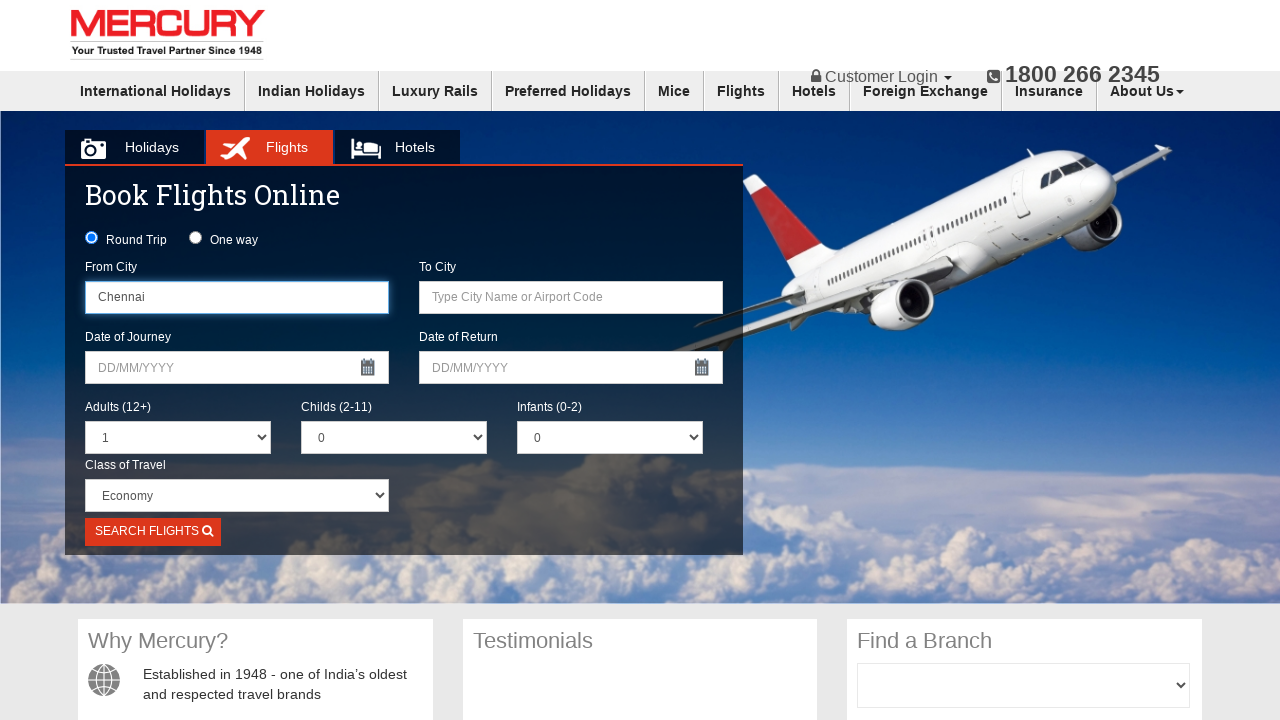

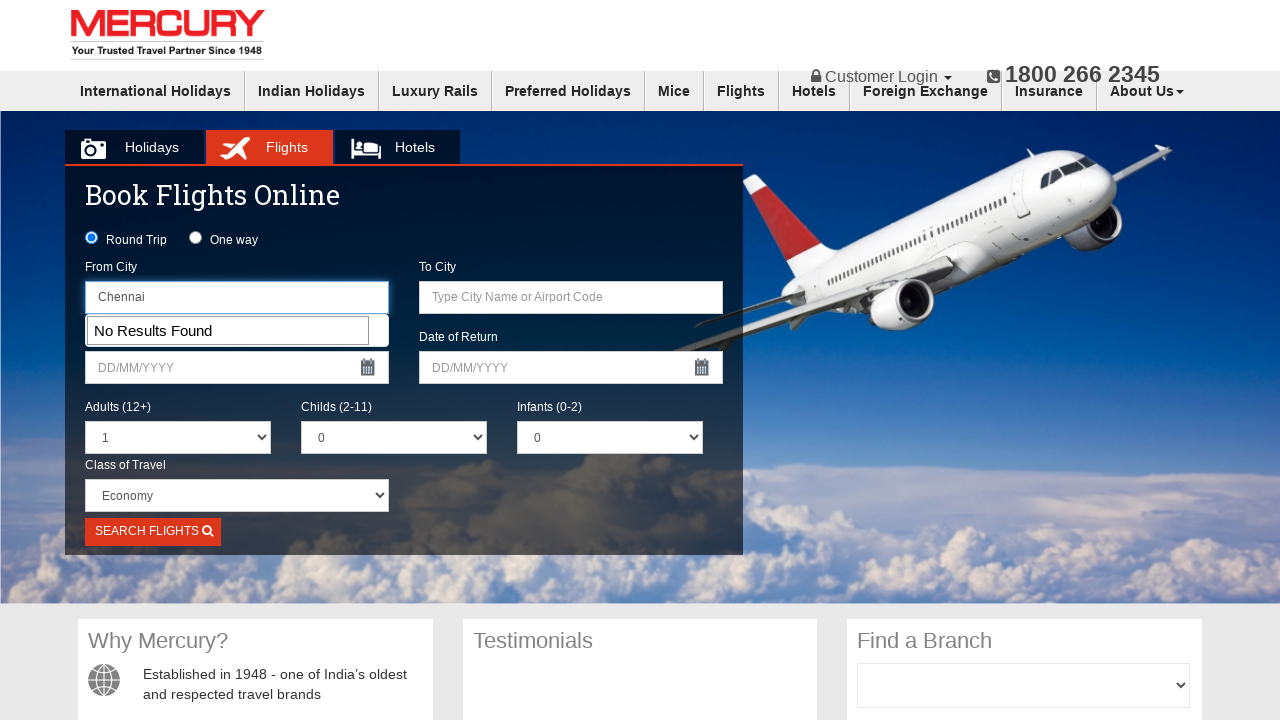